Tests marking all todo items as completed using the toggle all checkbox.

Starting URL: https://demo.playwright.dev/todomvc

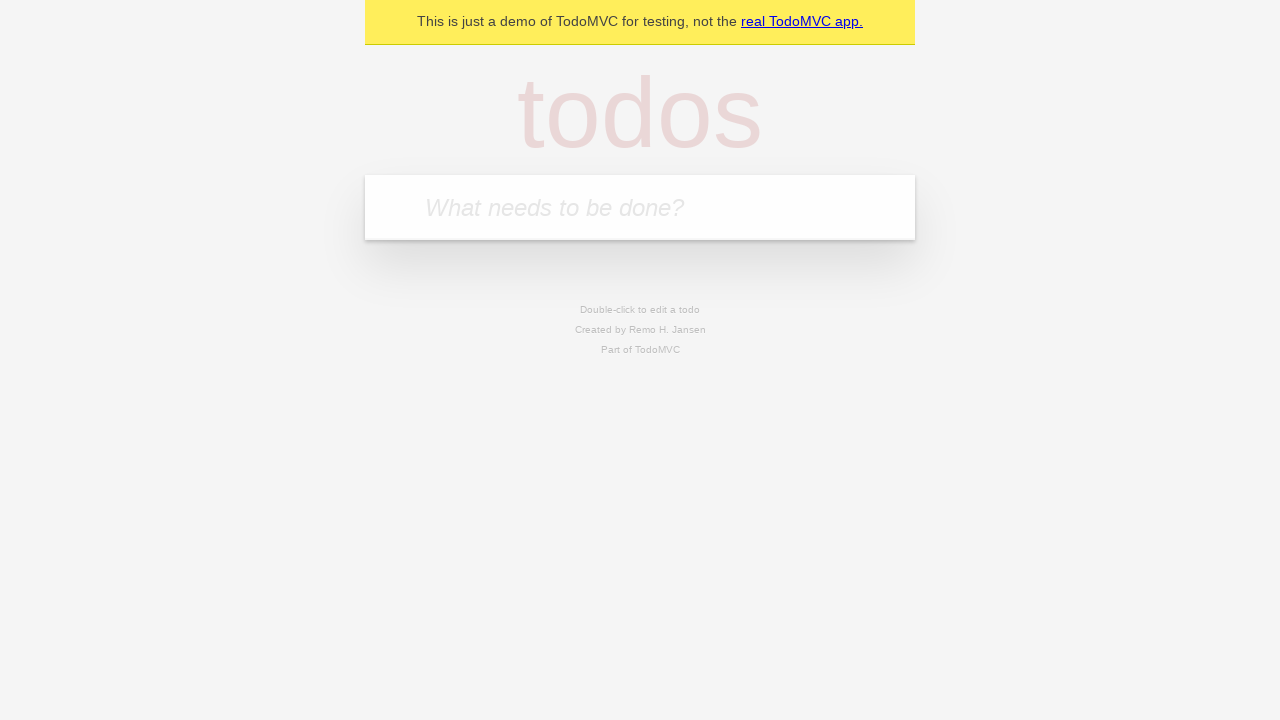

Located the 'What needs to be done?' input field
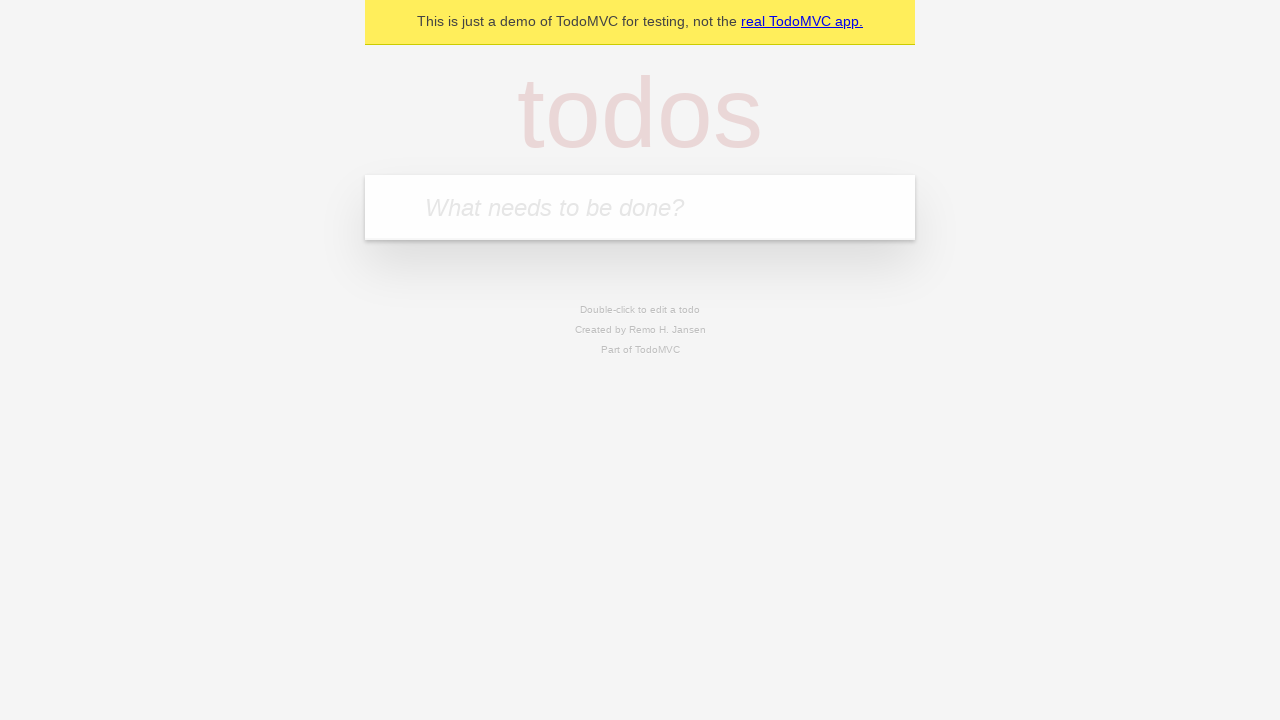

Filled first todo: 'watch monty python' on internal:attr=[placeholder="What needs to be done?"i]
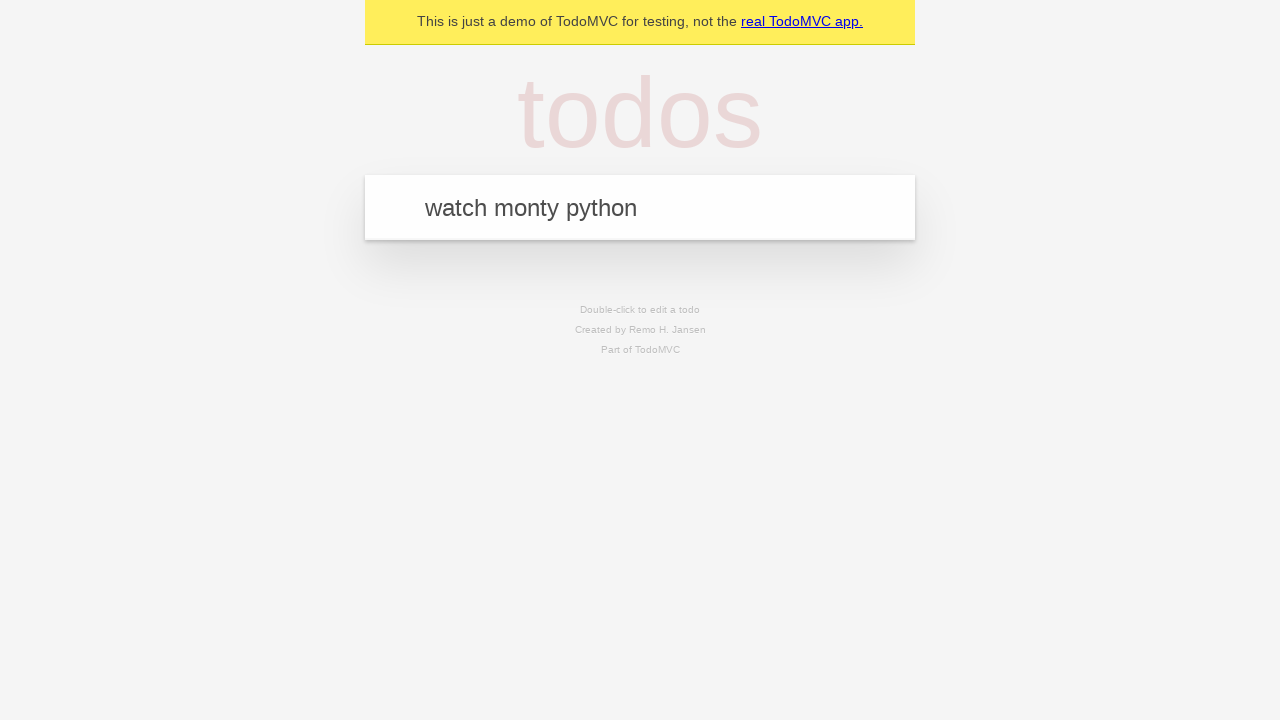

Pressed Enter to create first todo item on internal:attr=[placeholder="What needs to be done?"i]
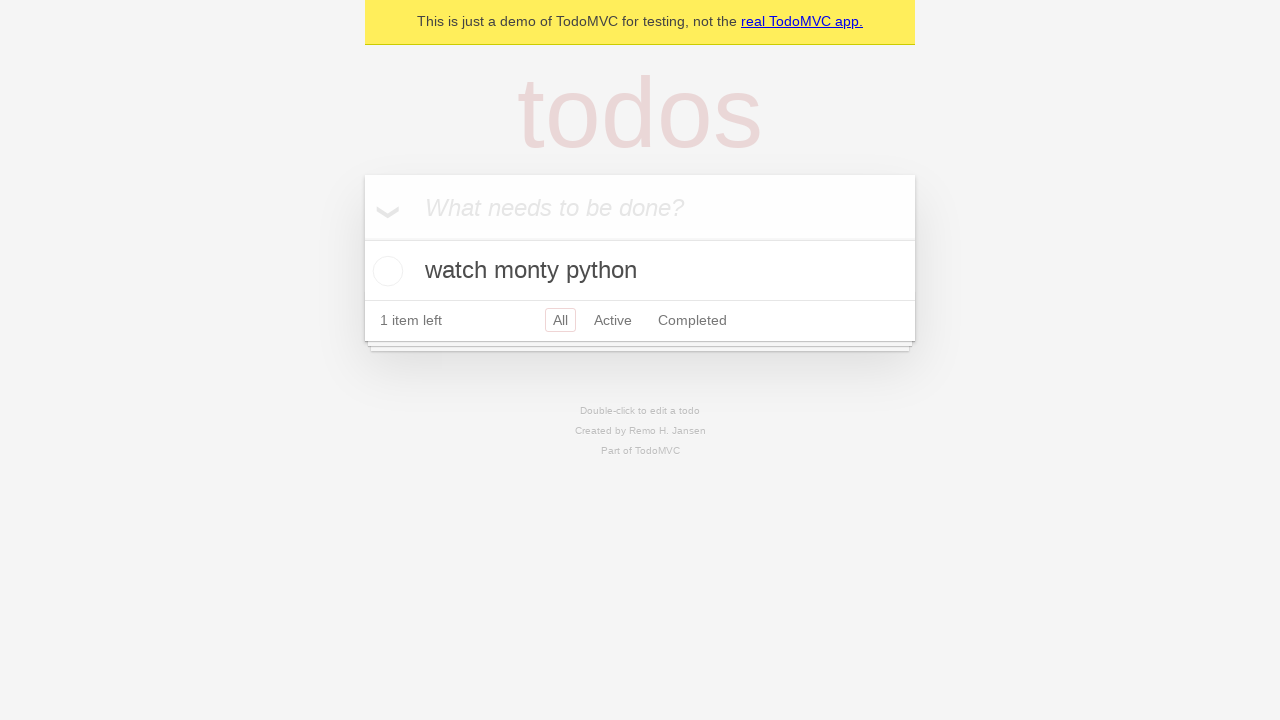

Filled second todo: 'feed the cat' on internal:attr=[placeholder="What needs to be done?"i]
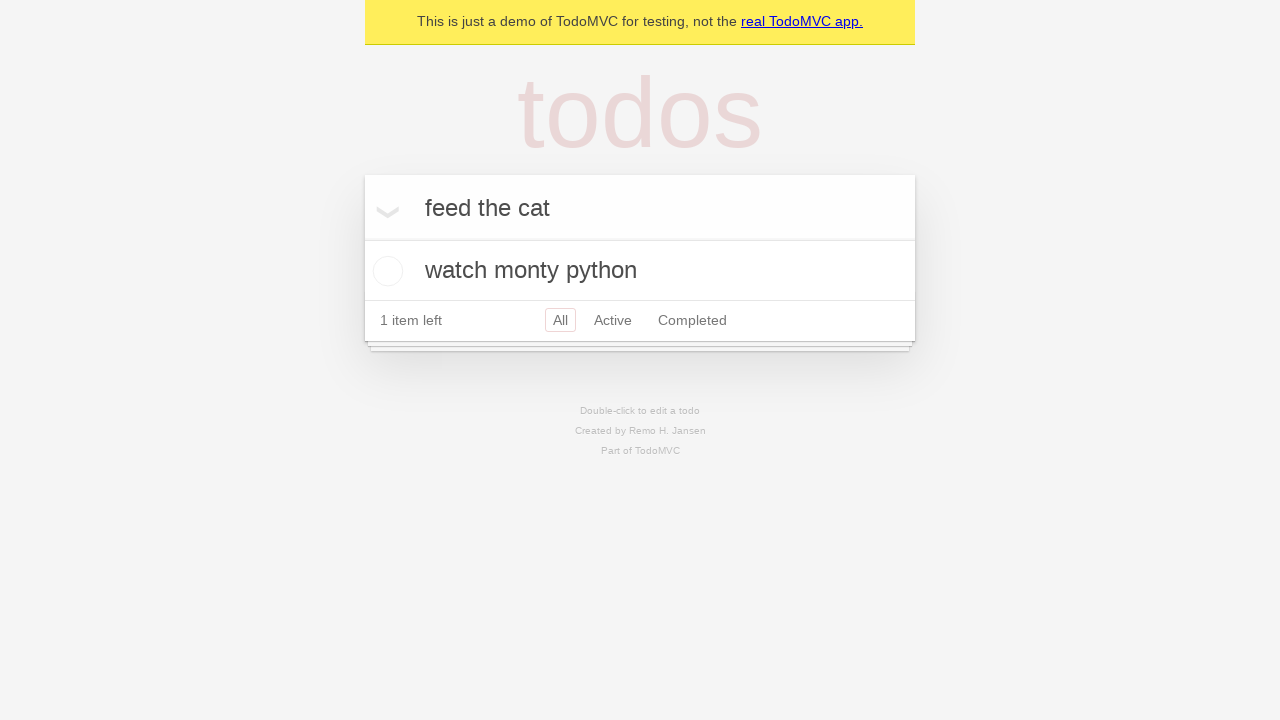

Pressed Enter to create second todo item on internal:attr=[placeholder="What needs to be done?"i]
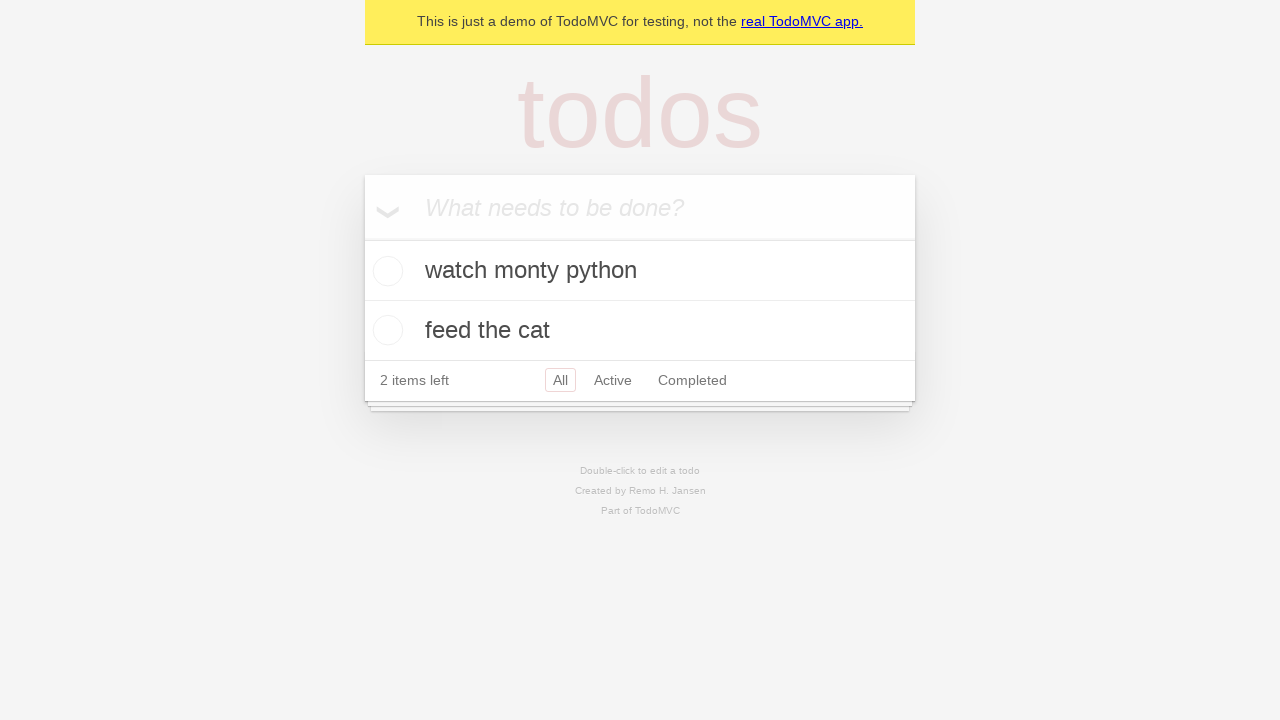

Filled third todo: 'book a doctors appointment' on internal:attr=[placeholder="What needs to be done?"i]
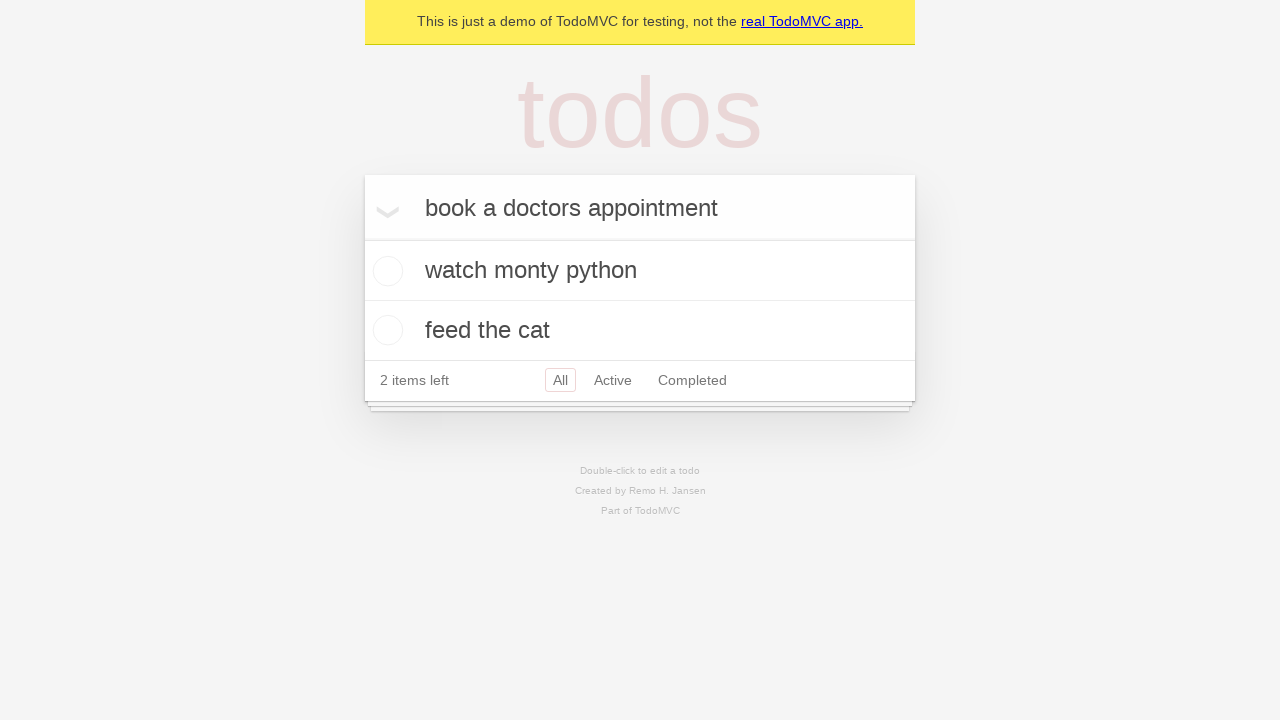

Pressed Enter to create third todo item on internal:attr=[placeholder="What needs to be done?"i]
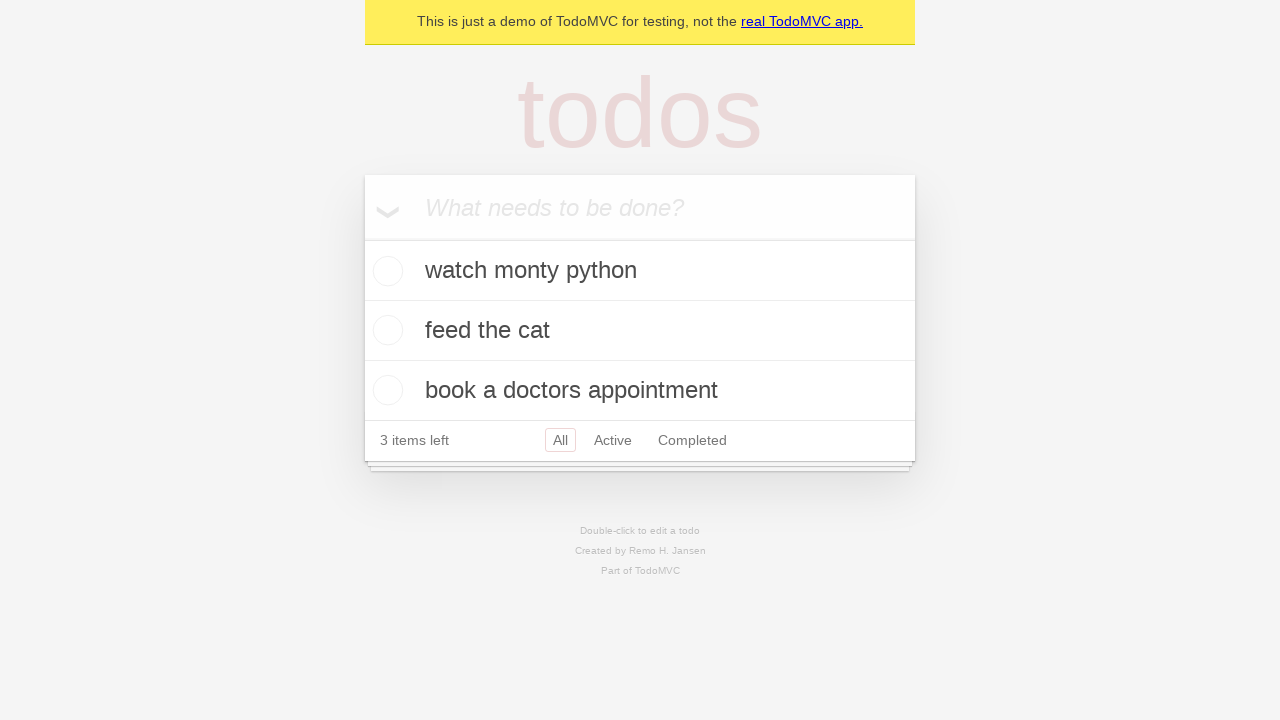

Clicked 'Mark all as complete' checkbox at (362, 238) on internal:label="Mark all as complete"i
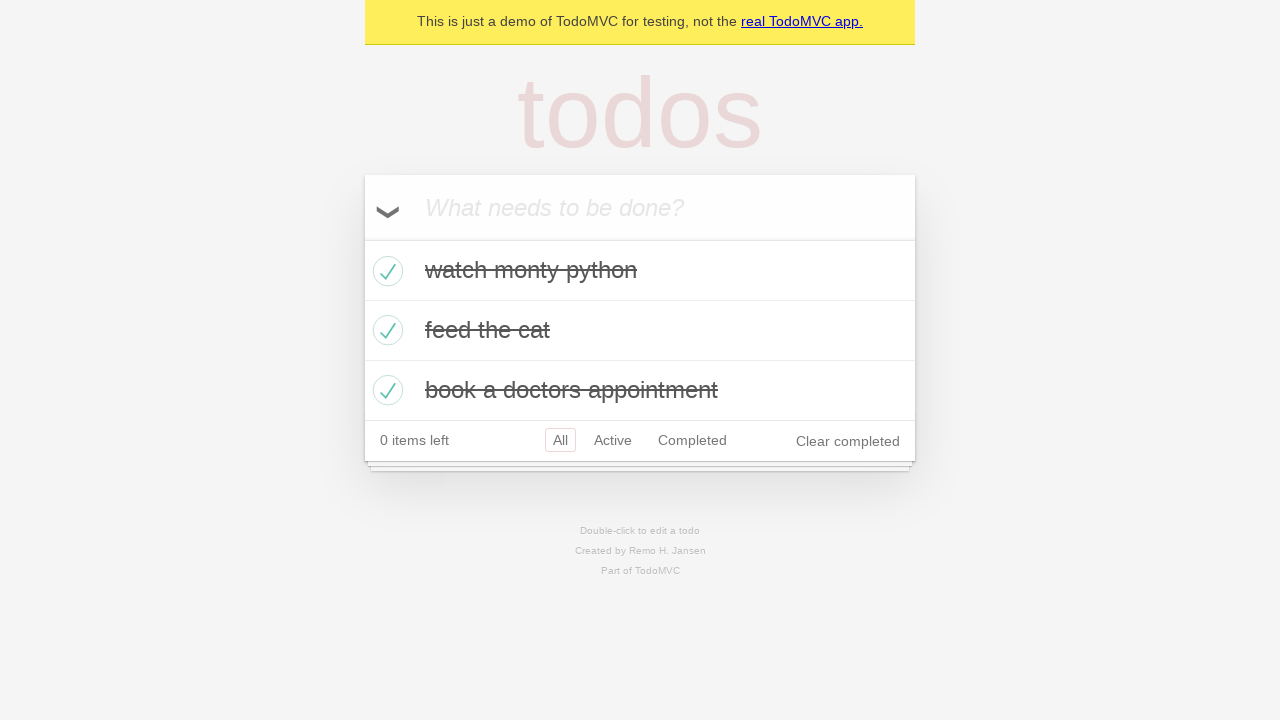

Waited for all todo items to be marked as completed
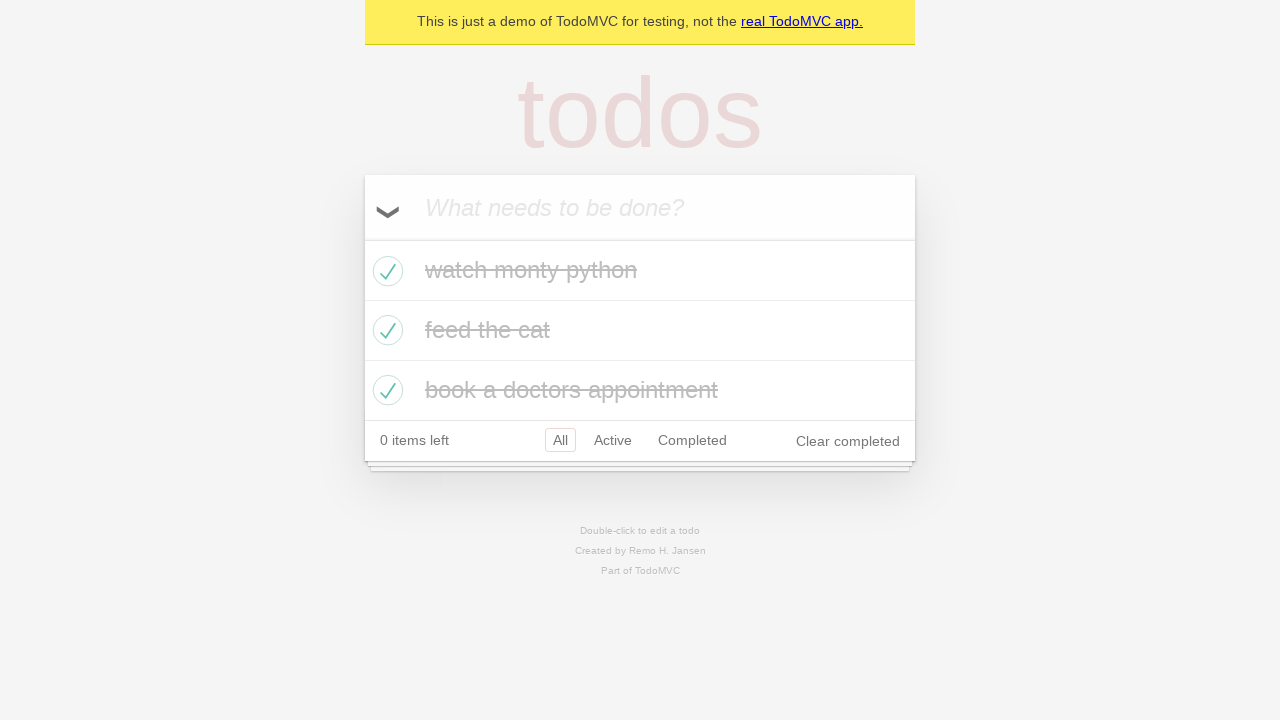

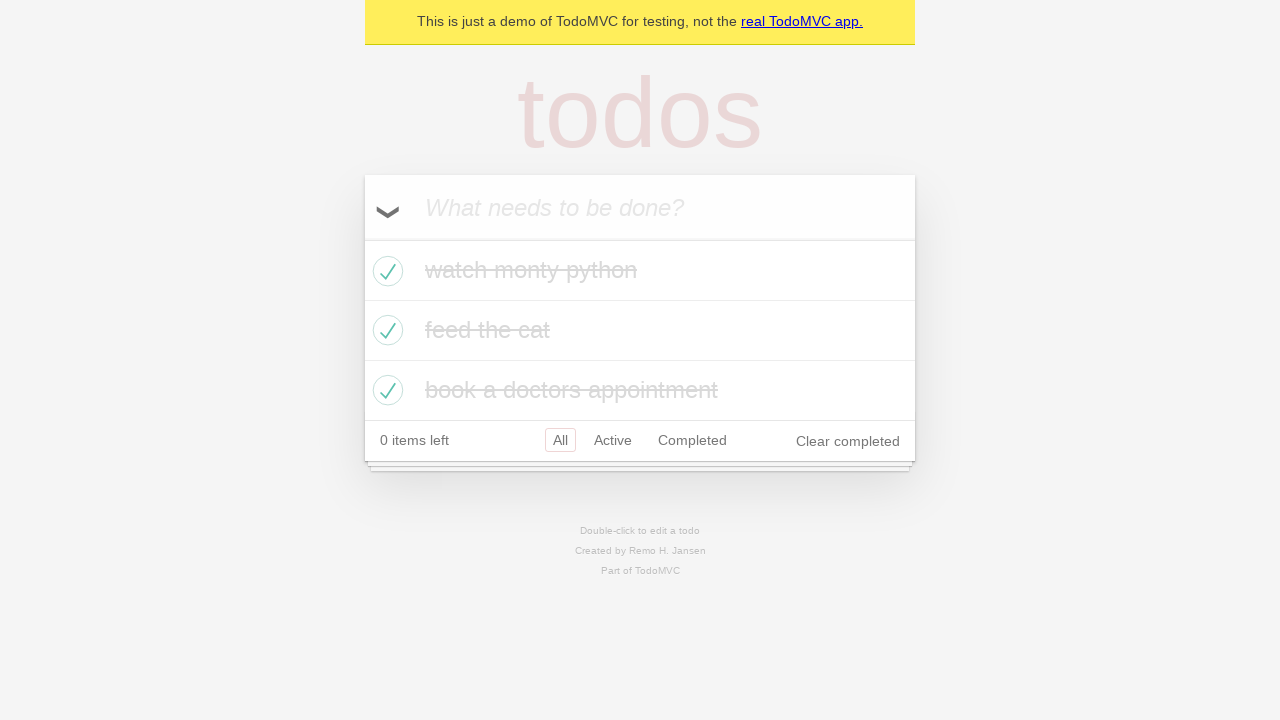